Tests table sorting functionality by clicking on column header to sort items, verifies sorting order, and searches for a specific item across multiple pages using pagination

Starting URL: https://rahulshettyacademy.com/seleniumPractise/#/offers

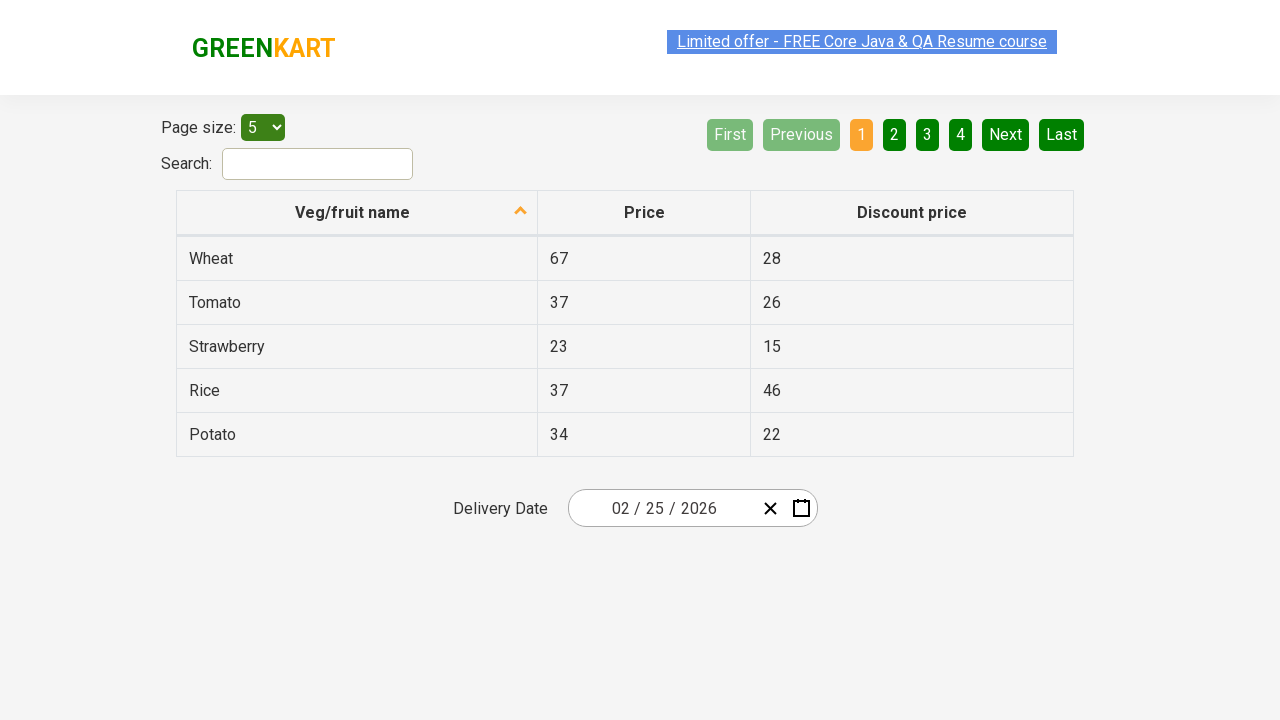

Clicked on Veg/fruit column header to sort at (357, 213) on xpath=//th[contains(@aria-label,'Veg/fruit')]
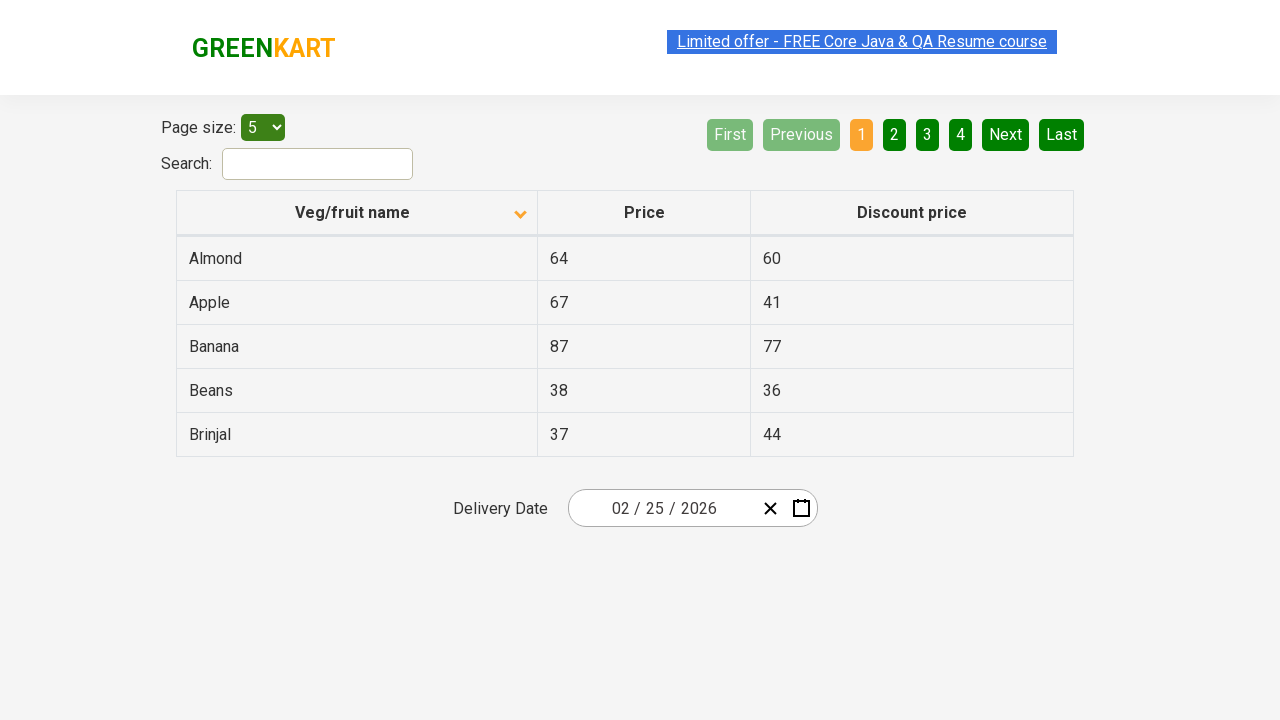

Table loaded with first column items visible
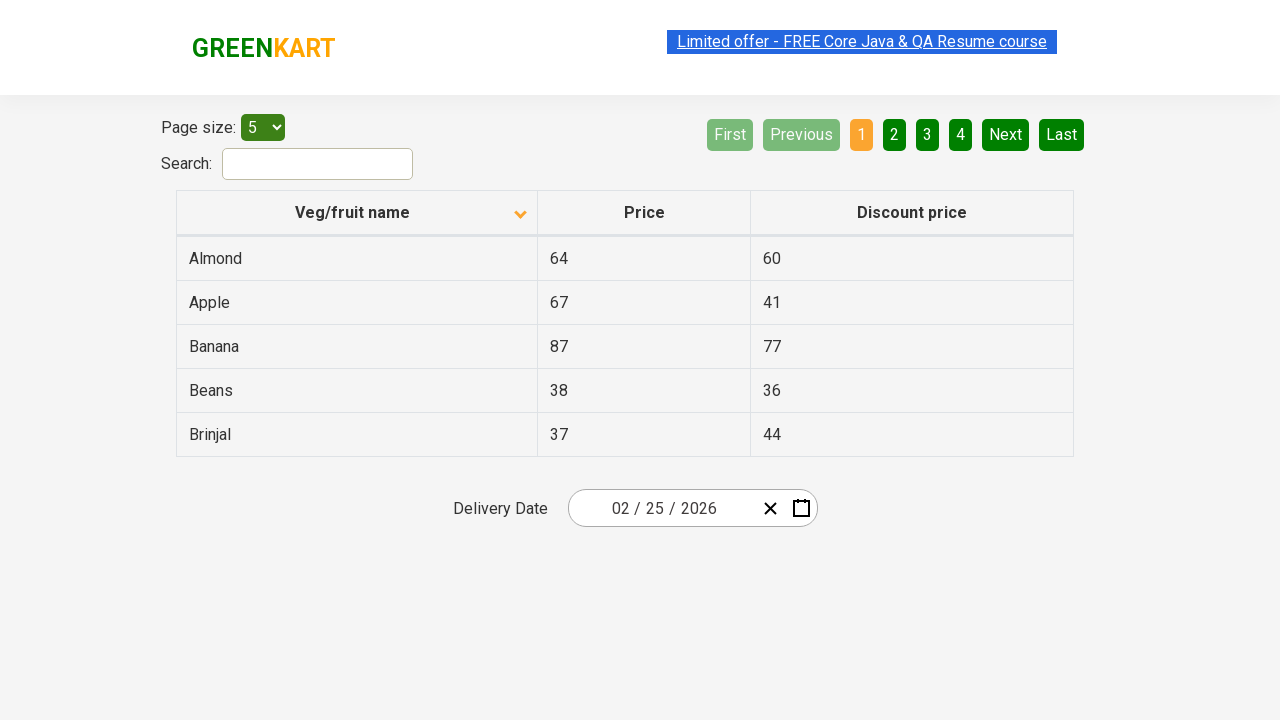

Retrieved all items from first column
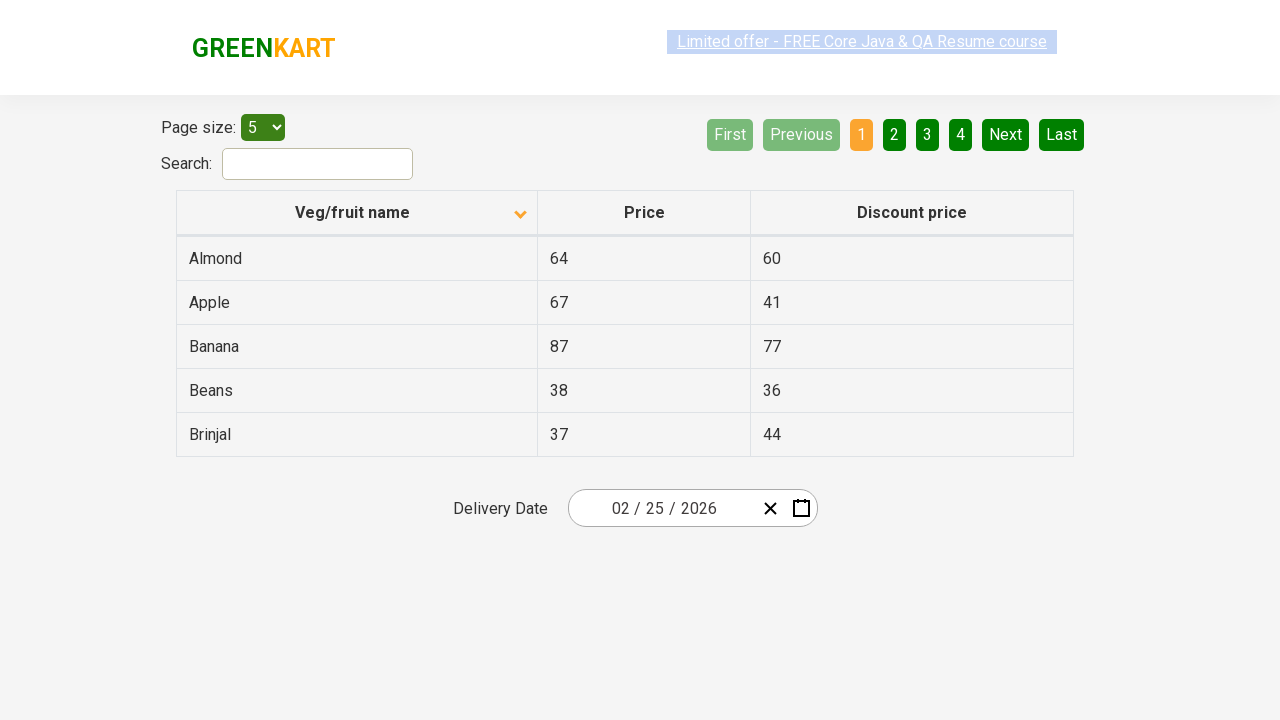

Verified items are sorted alphabetically
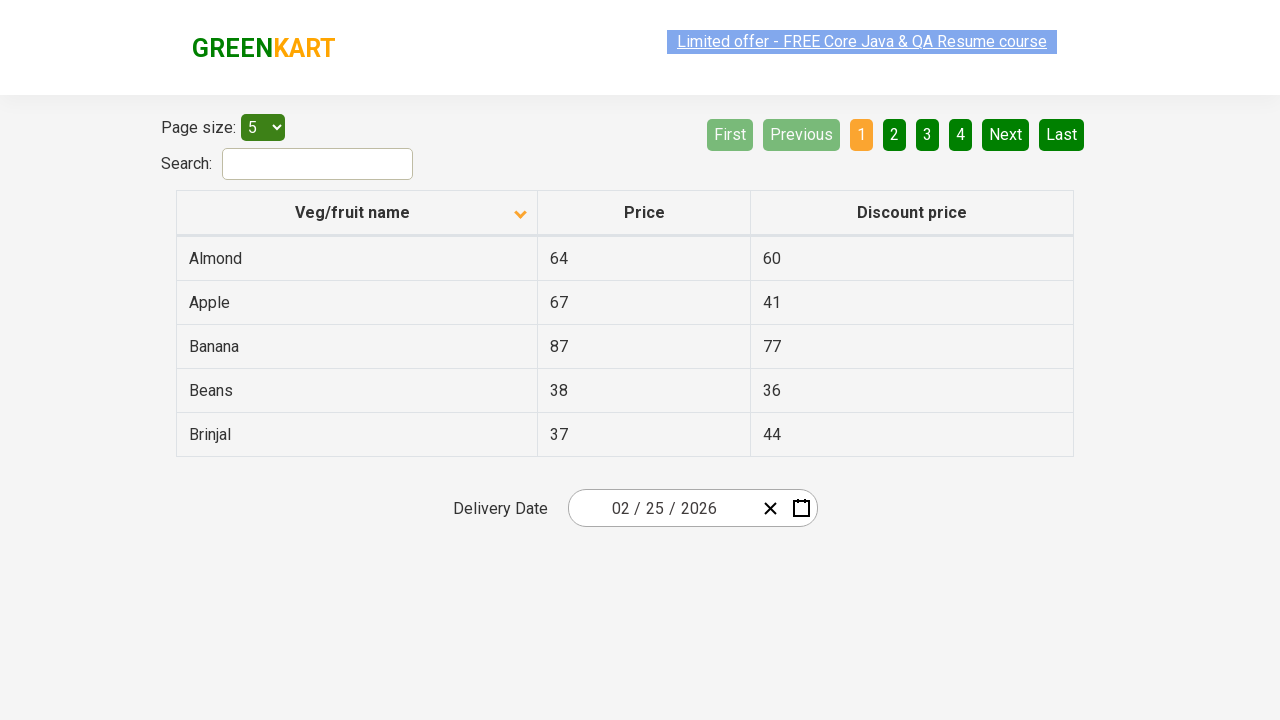

Clicked Next button to go to next page at (1006, 134) on xpath=//a[@aria-label='Next']
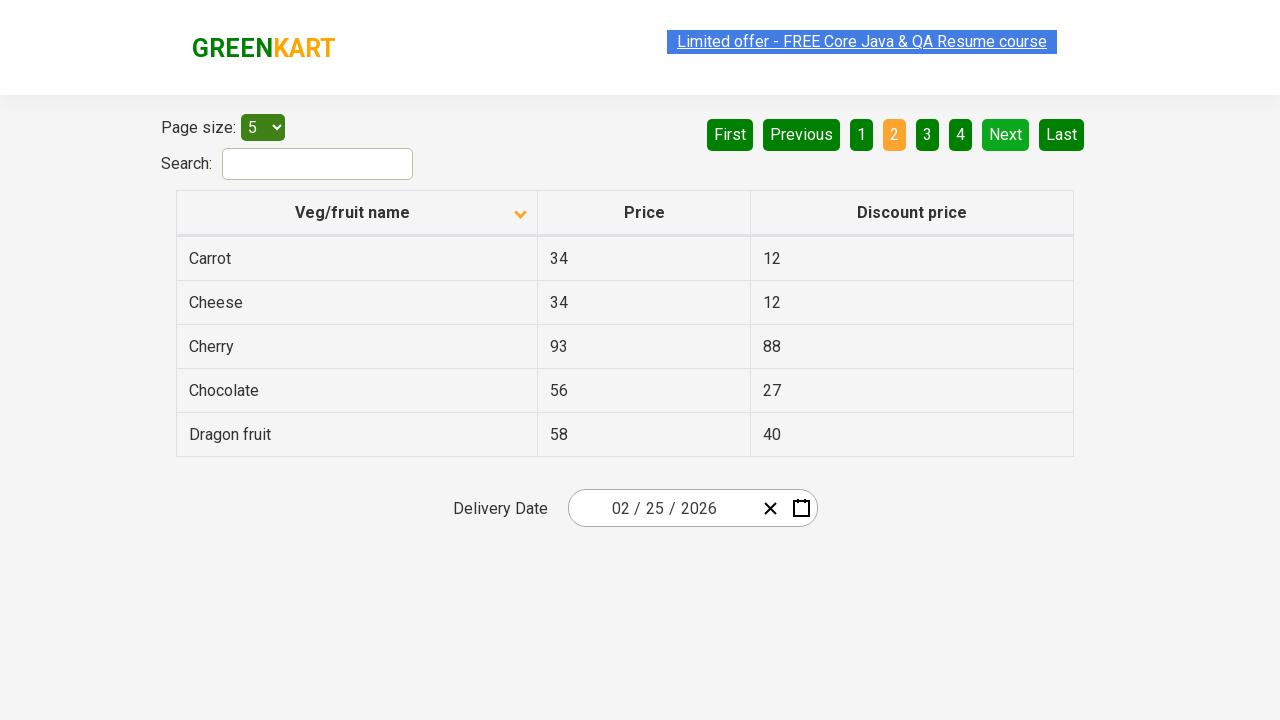

Next page loaded with table items visible
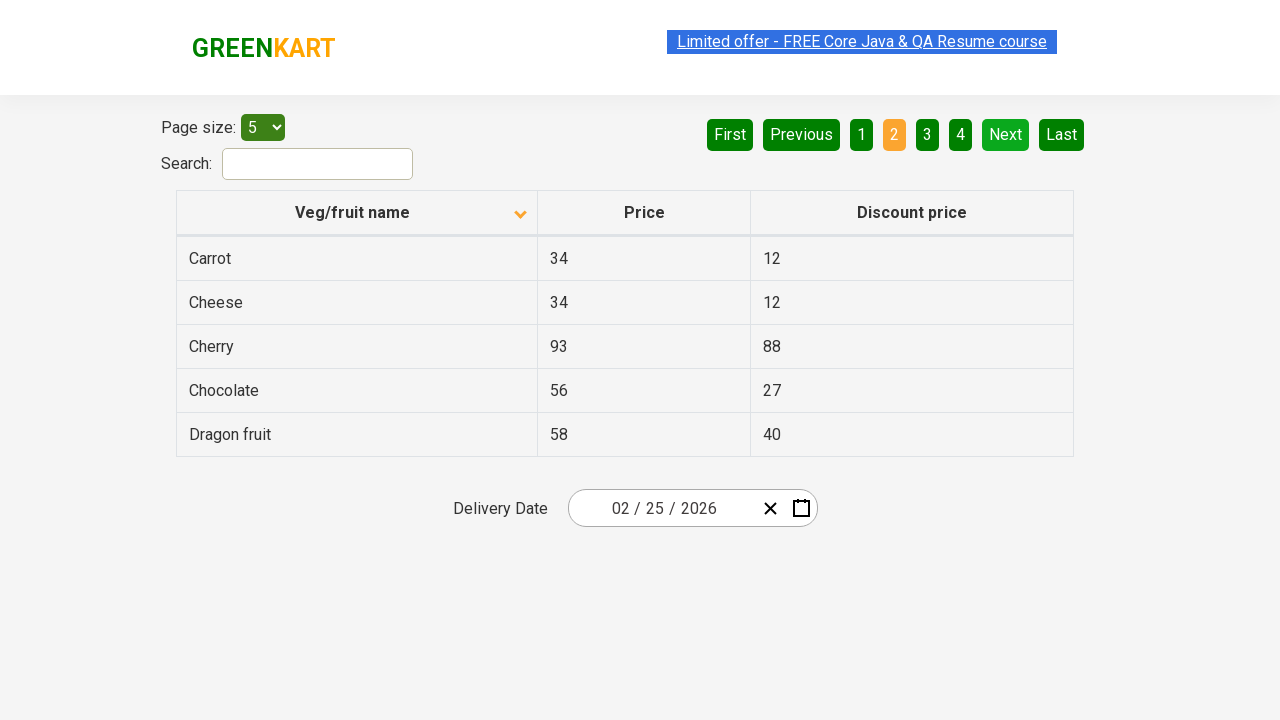

Clicked Next button to go to next page at (1006, 134) on xpath=//a[@aria-label='Next']
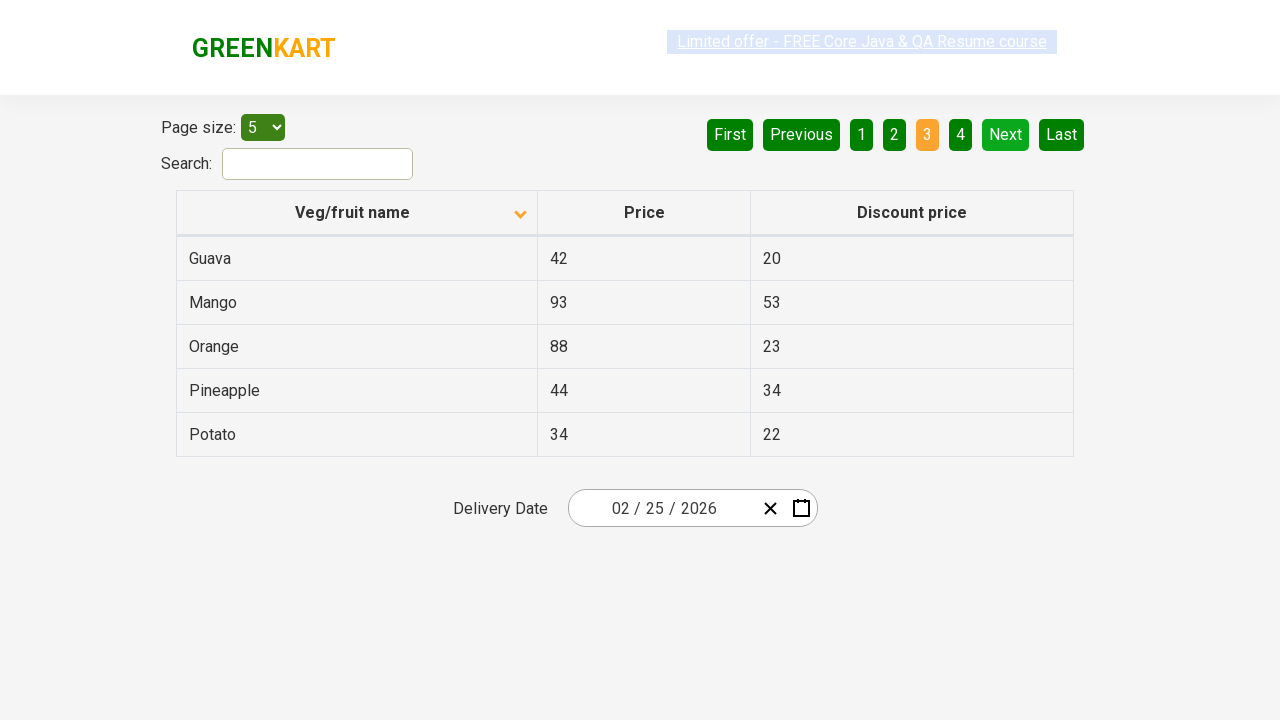

Next page loaded with table items visible
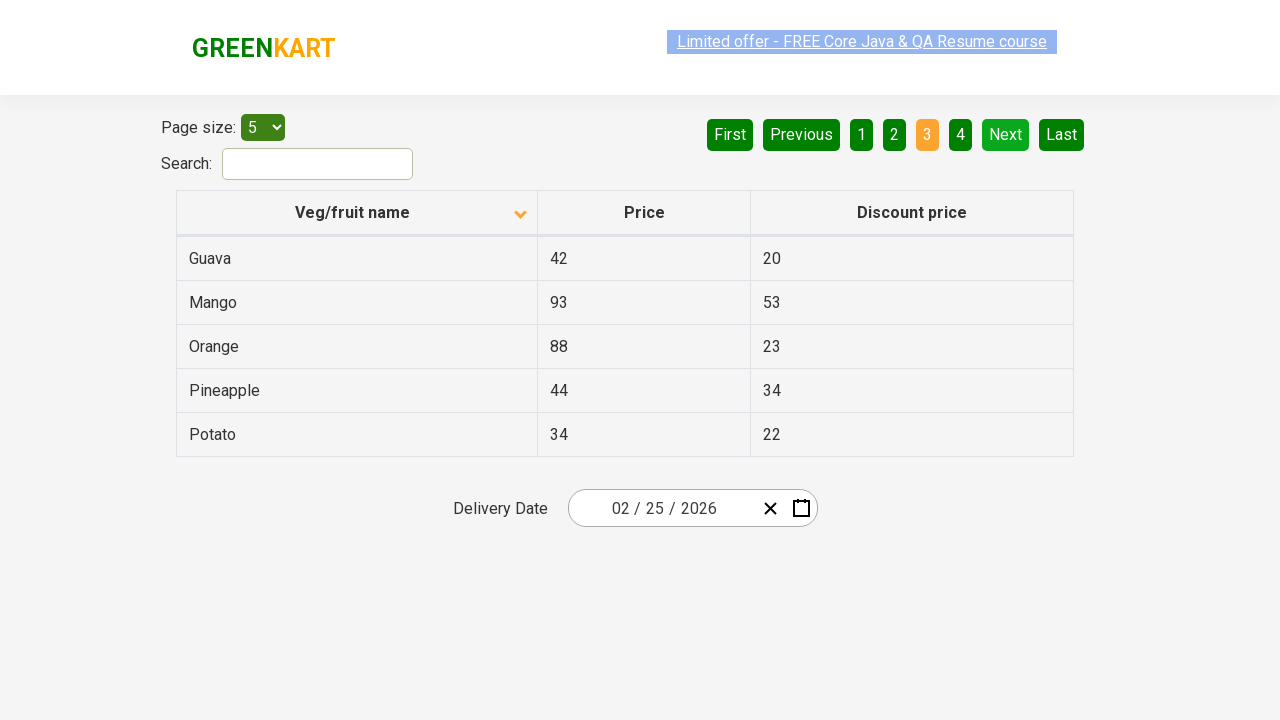

Clicked Next button to go to next page at (1006, 134) on xpath=//a[@aria-label='Next']
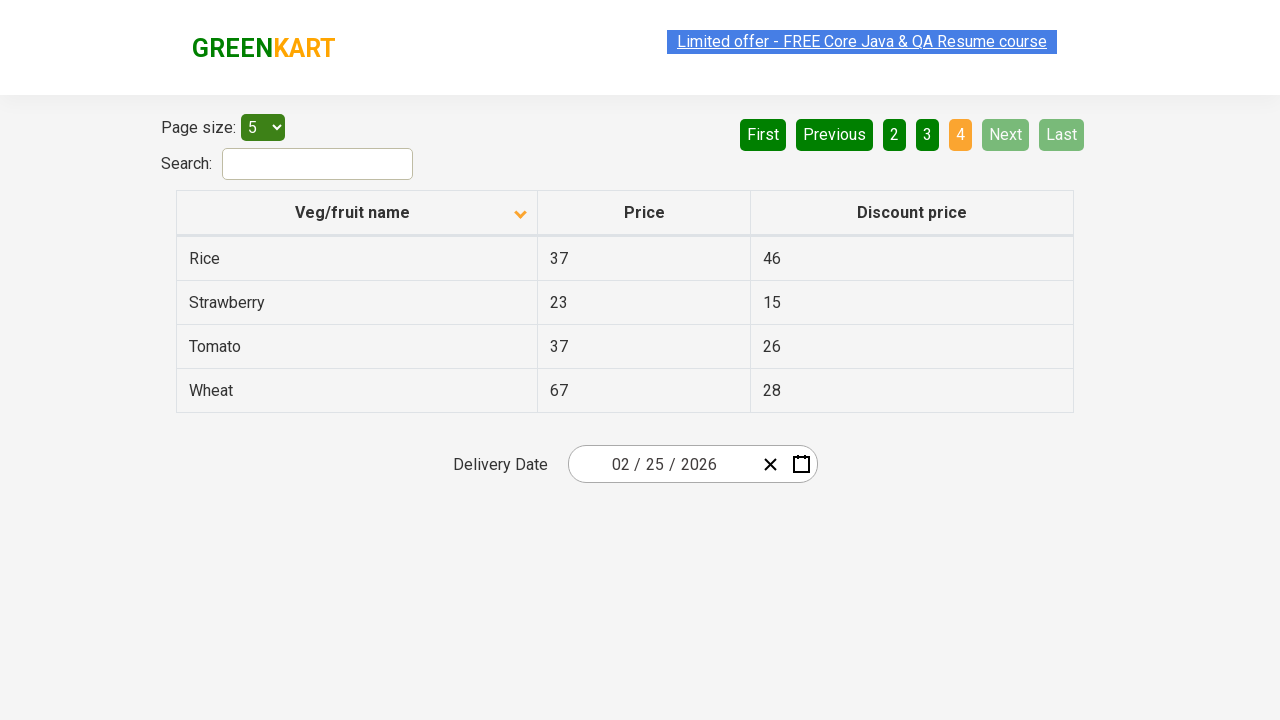

Next page loaded with table items visible
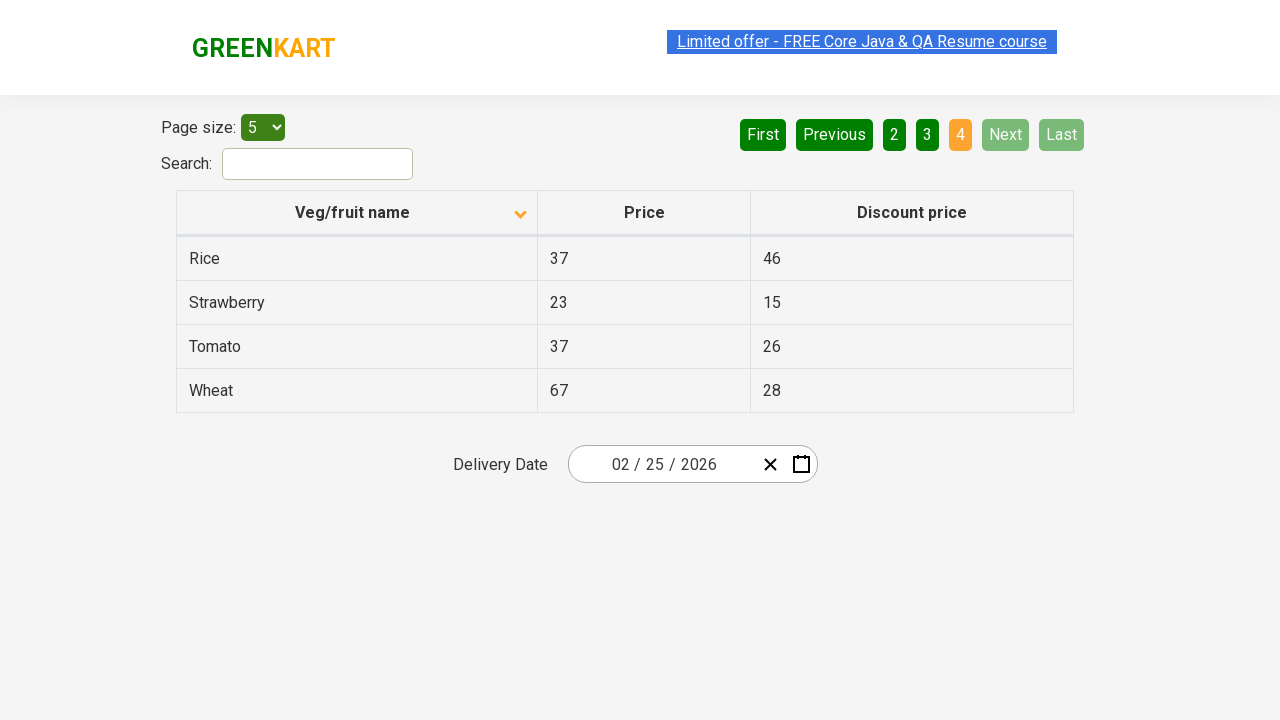

Found Rice item with price 37
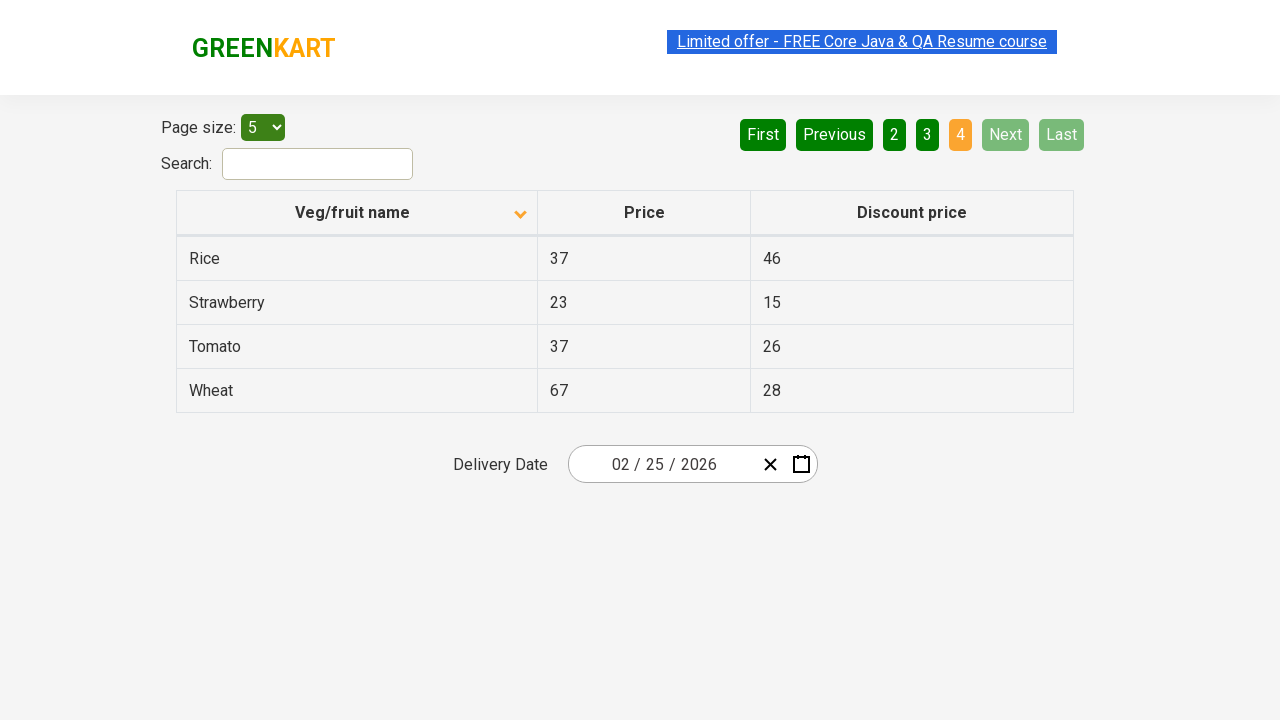

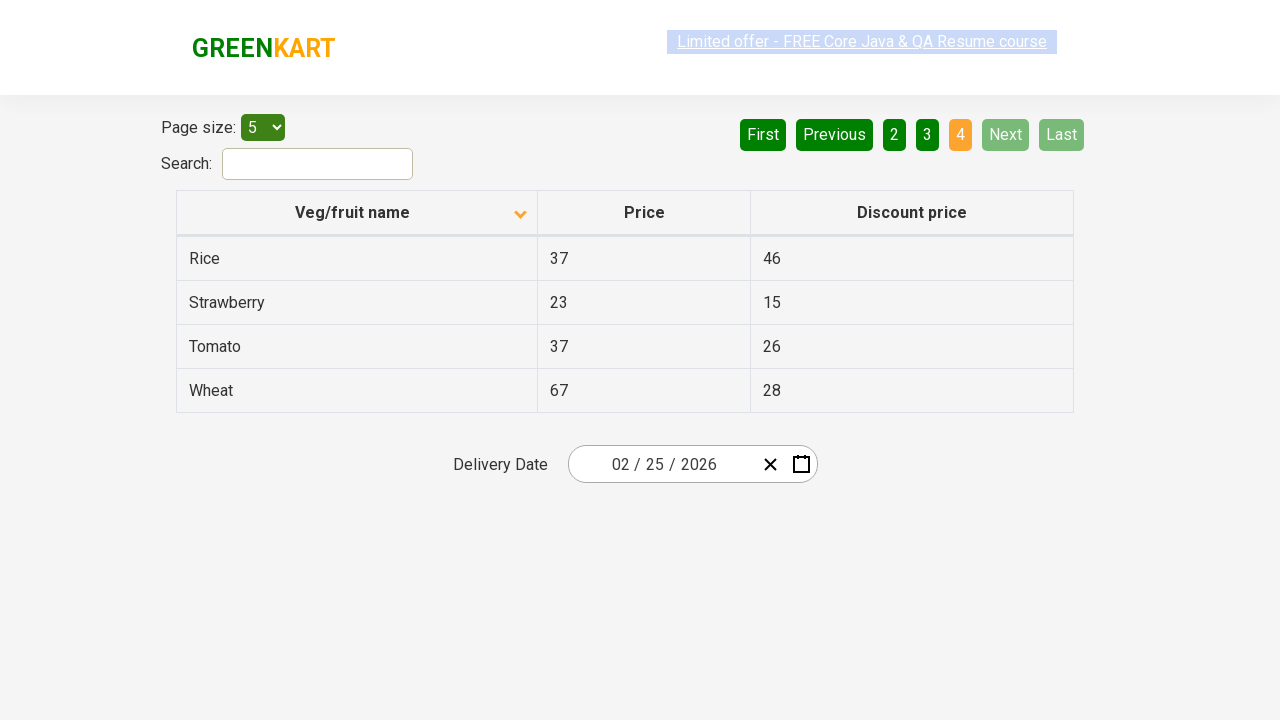